Tests navigation to the registration page by clicking the registration link and verifying the registration page header is displayed

Starting URL: https://qa.koel.app/

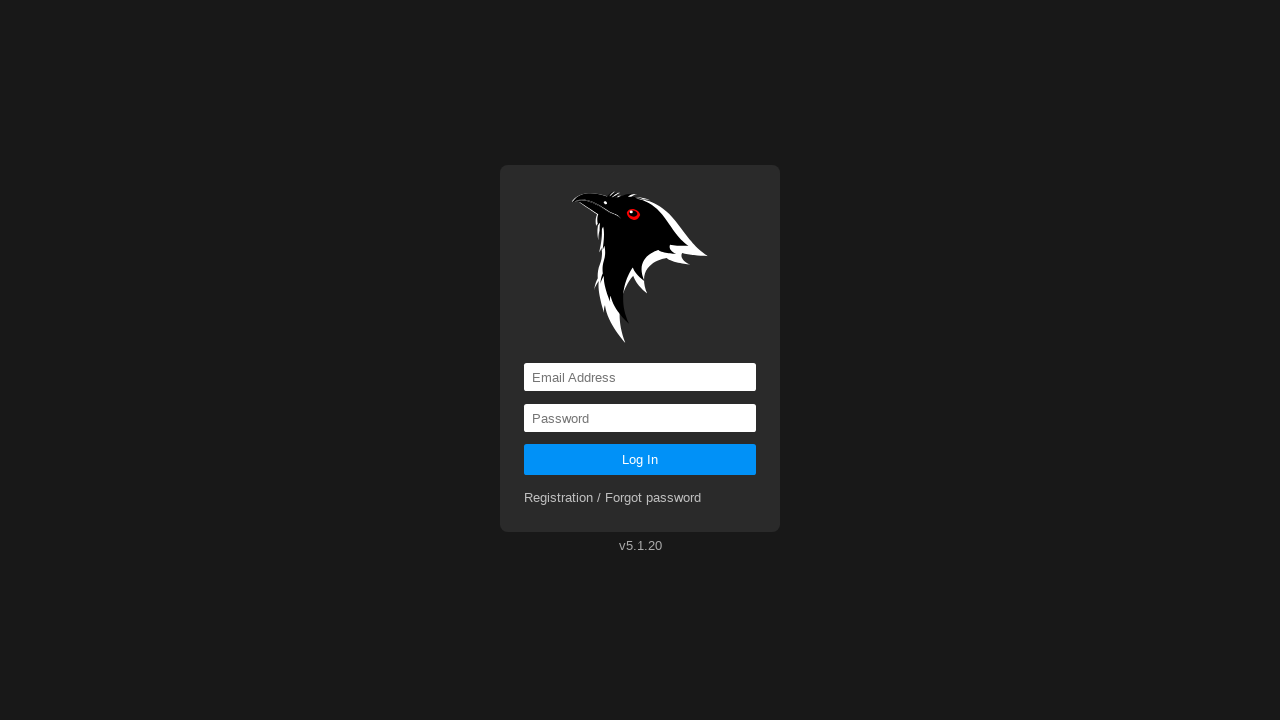

Clicked registration link at (613, 498) on a[href='registration']
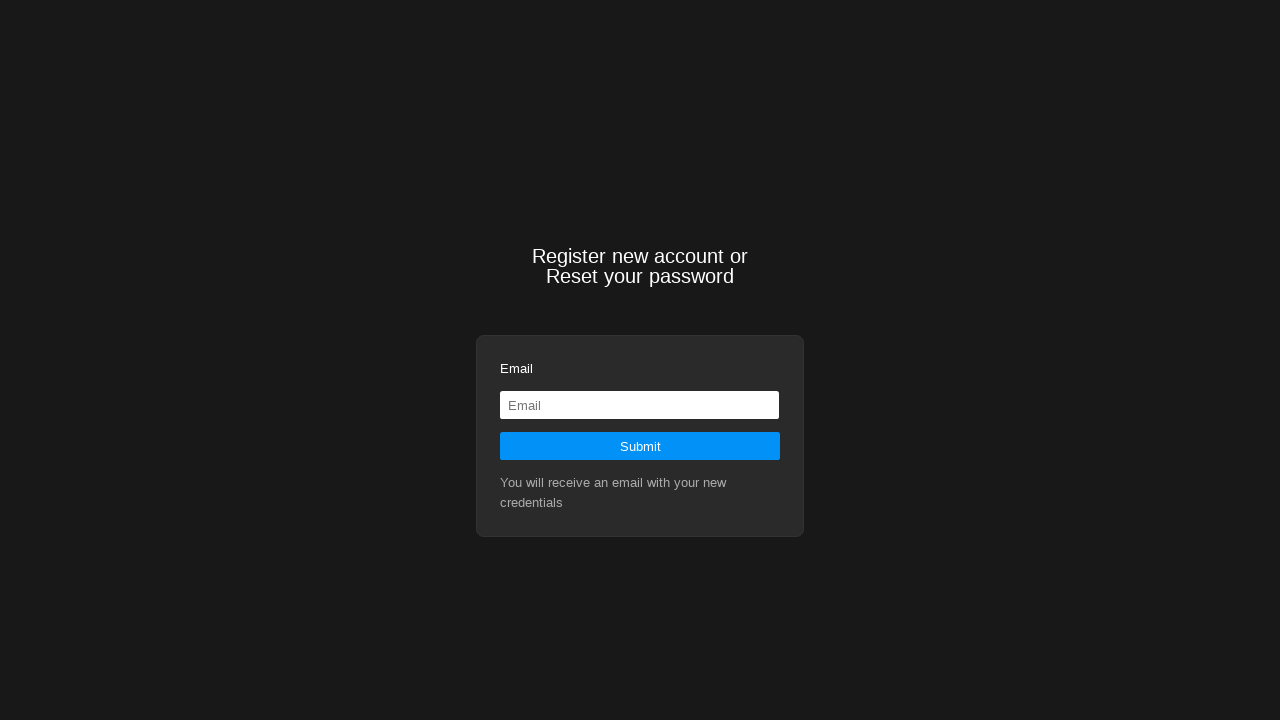

Registration page header 'Register new account' is displayed
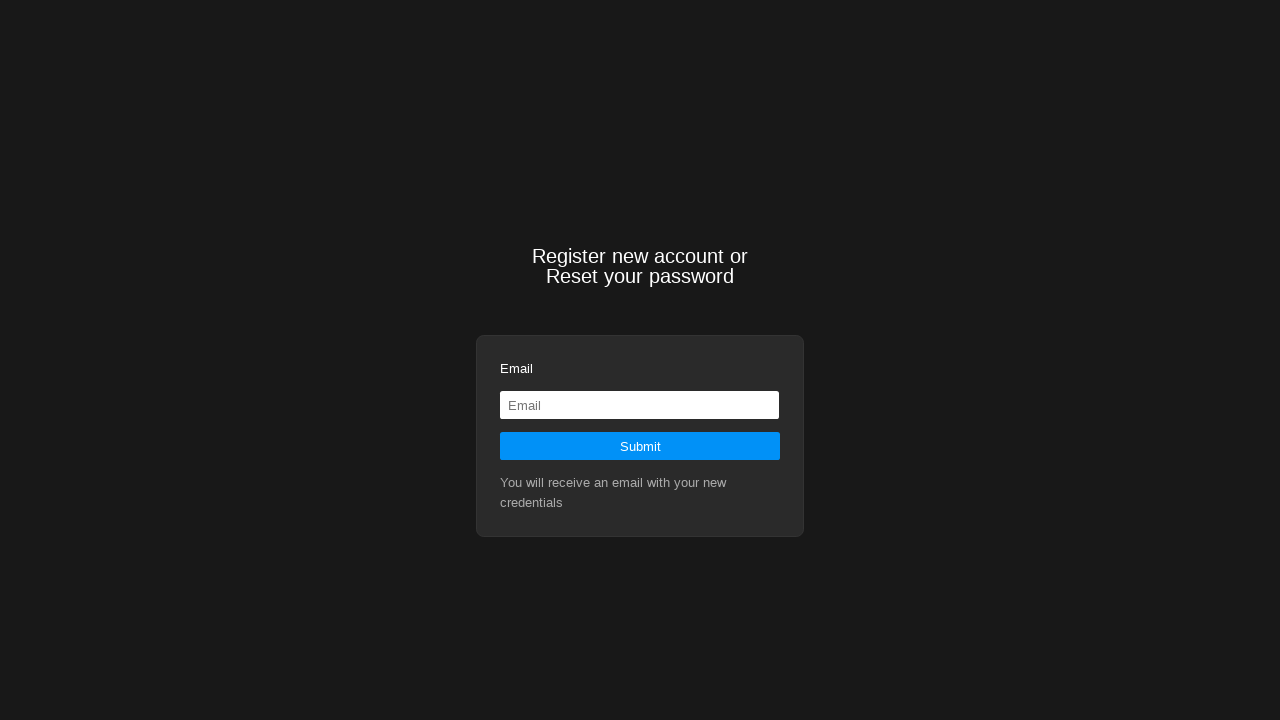

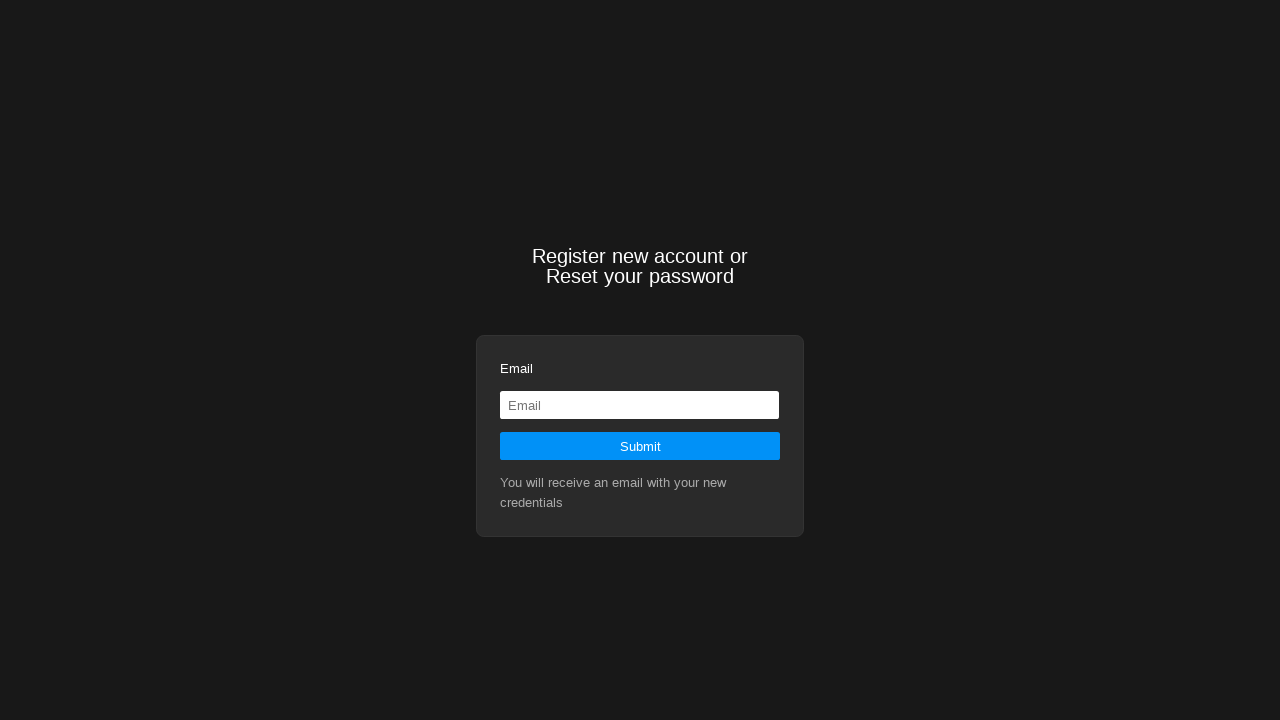